Navigates to imooc.com, hovers over the first menu item in the navigation to reveal a dropdown, then clicks on the "DeepSeek" link from the revealed options.

Starting URL: https://imooc.com

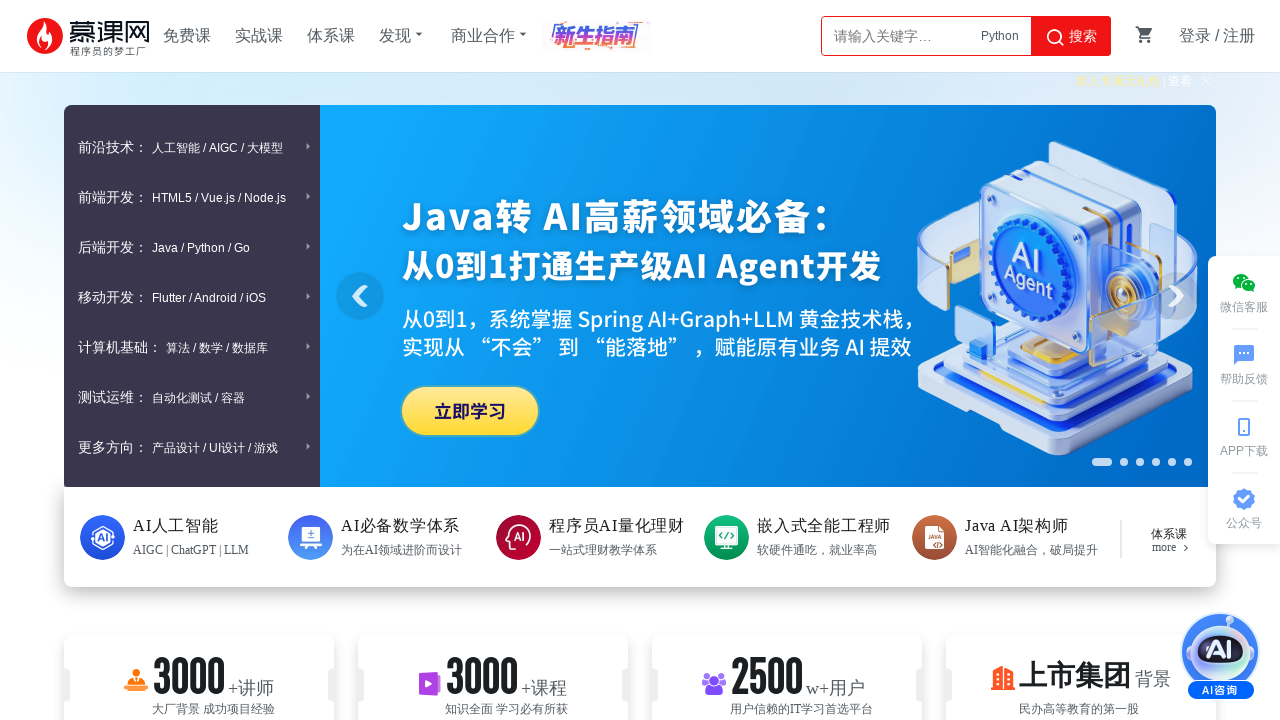

Hovered over the first navigation menu item to reveal dropdown at (192, 219) on .menuContent .item >> nth=0
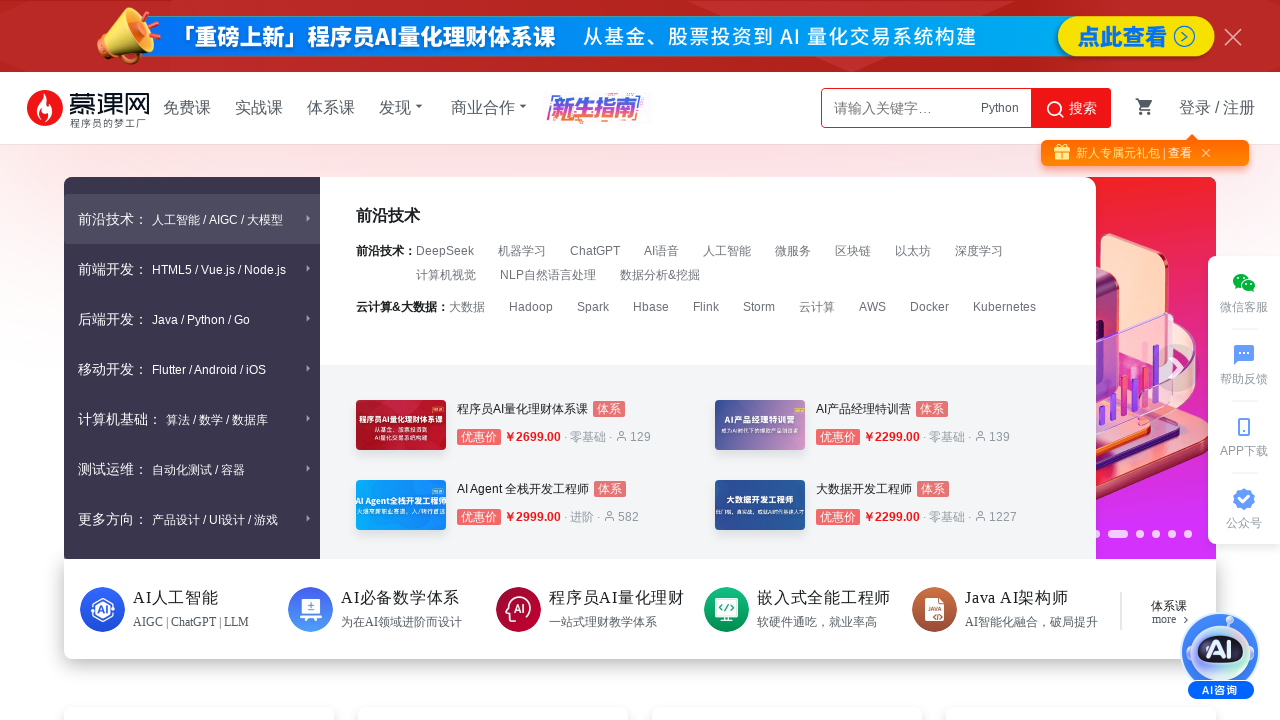

Waited for dropdown menu to appear
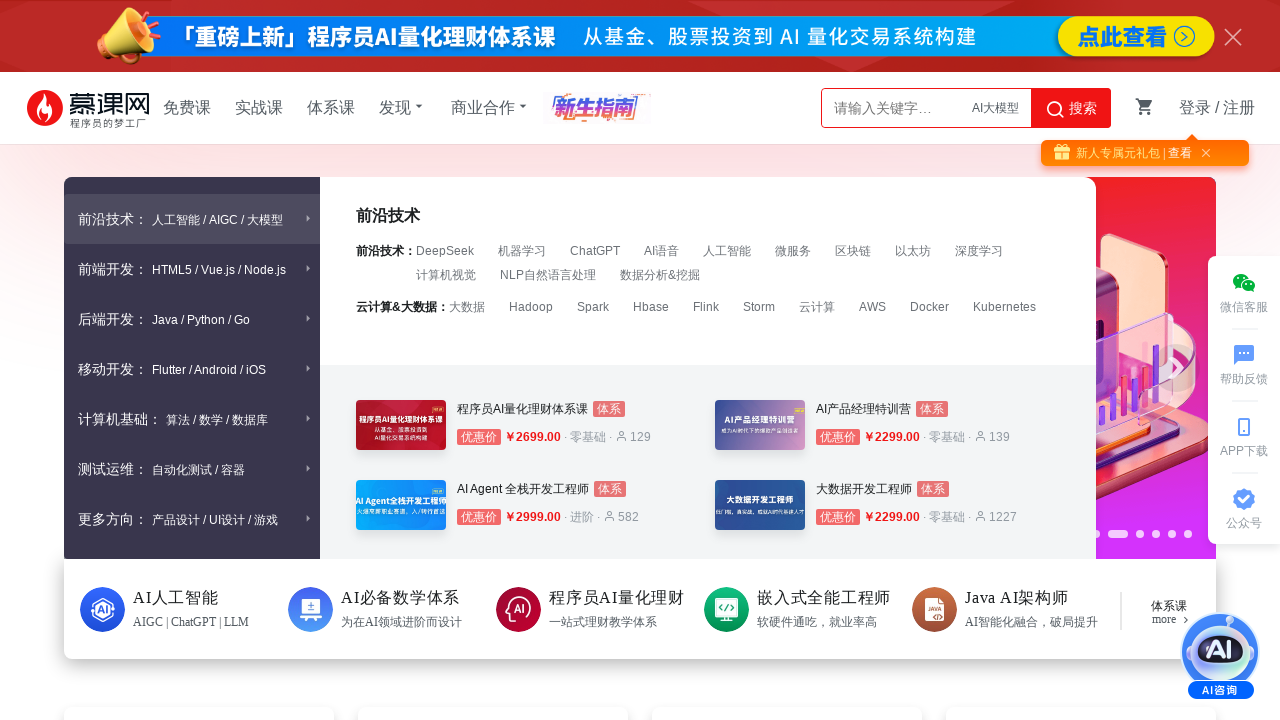

Clicked on the DeepSeek link from the dropdown menu at (445, 251) on .lores >> text=DeepSeek
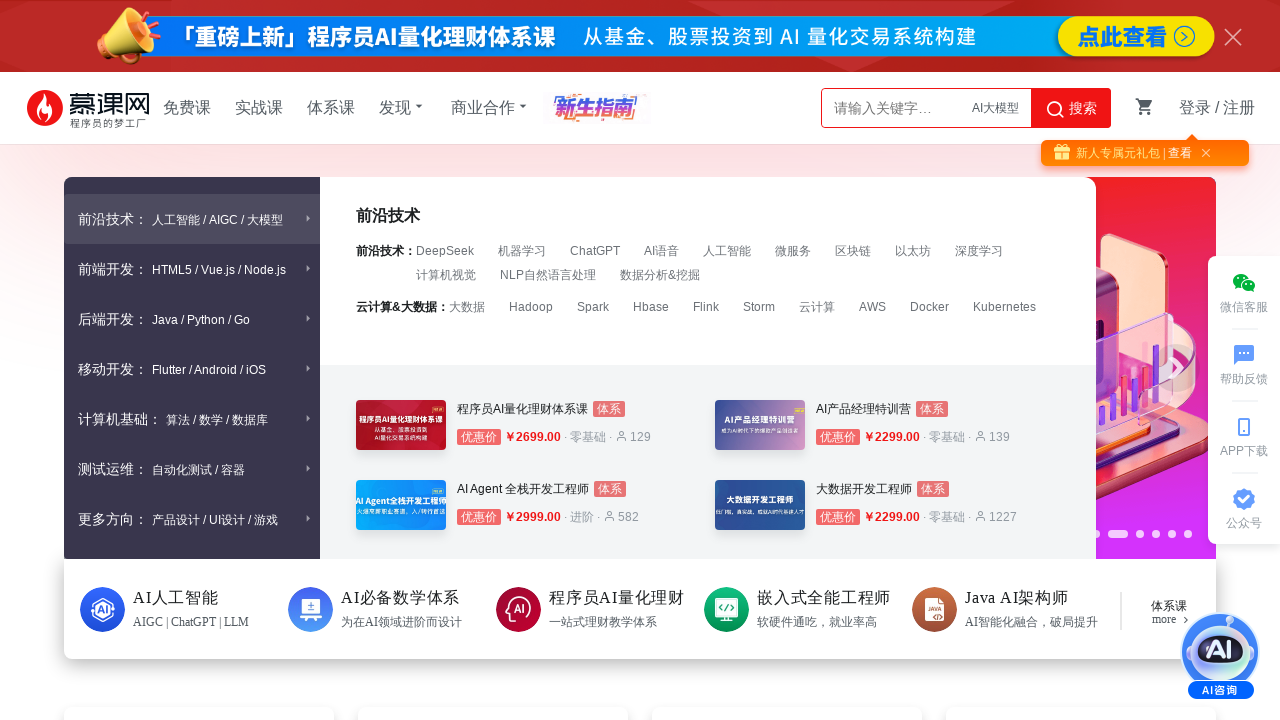

Page loaded successfully after clicking DeepSeek link
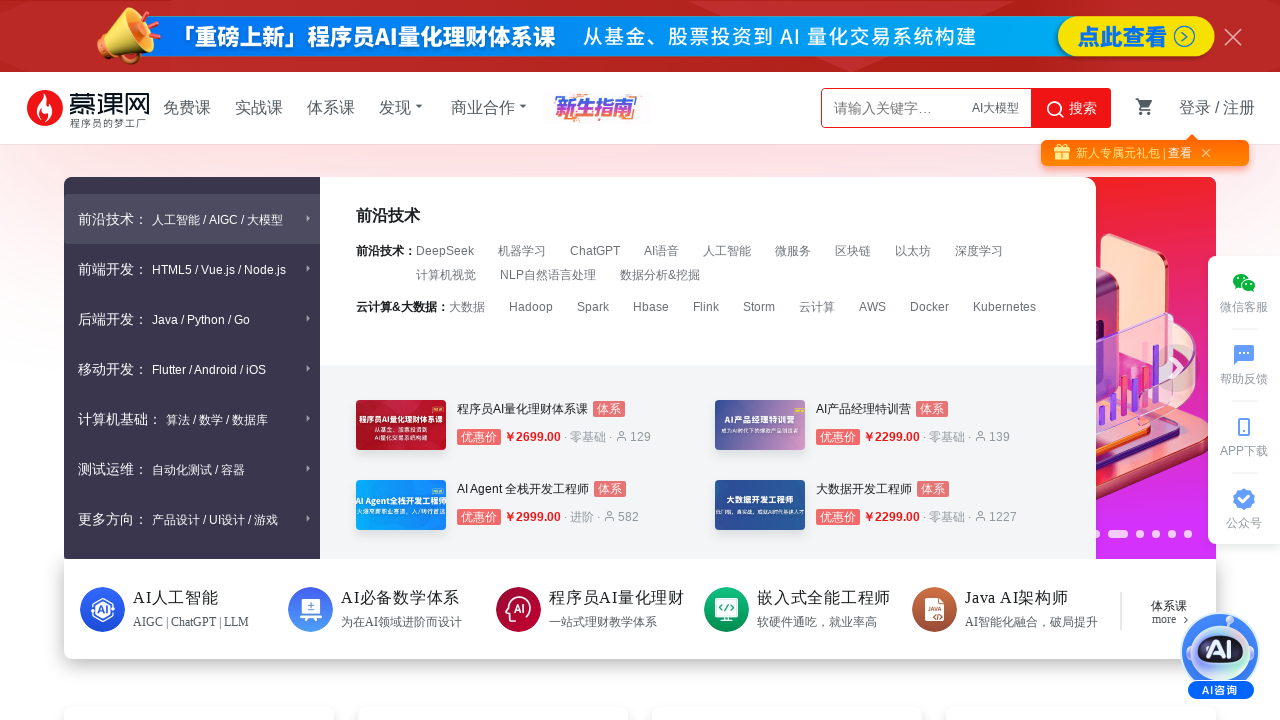

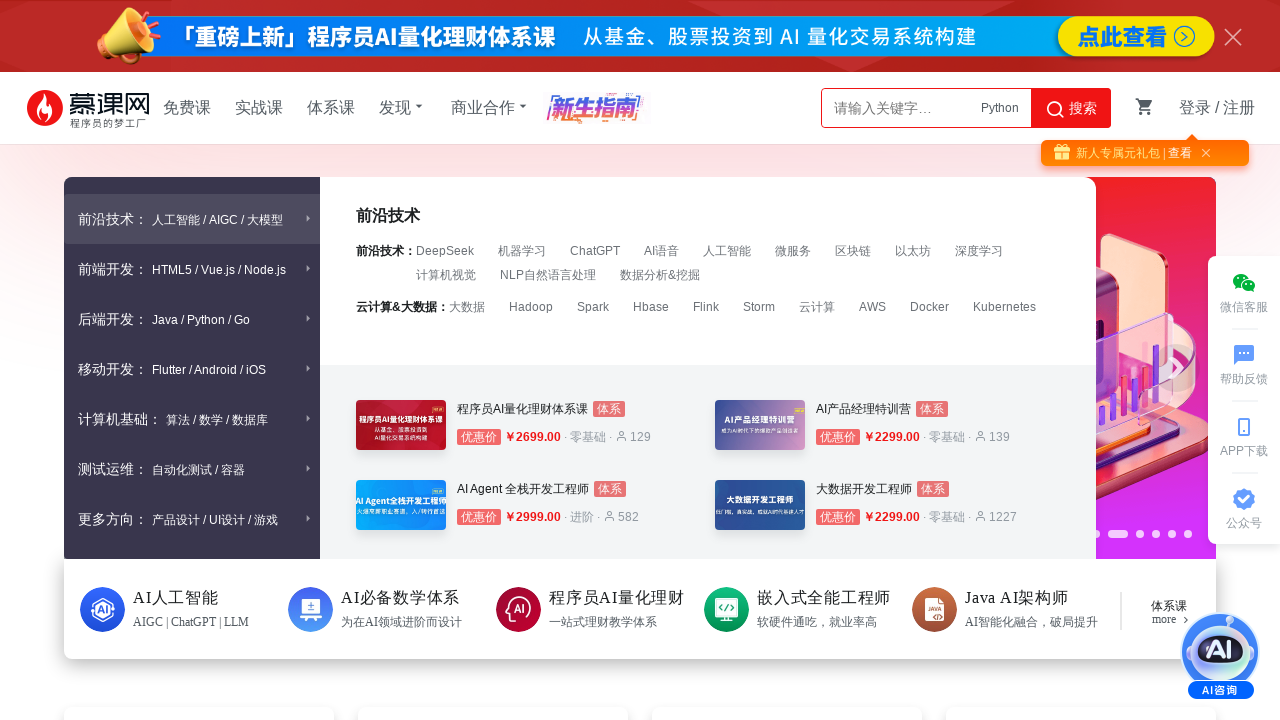